Tests editing a todo item by double-clicking, filling new text, and pressing Enter

Starting URL: https://demo.playwright.dev/todomvc

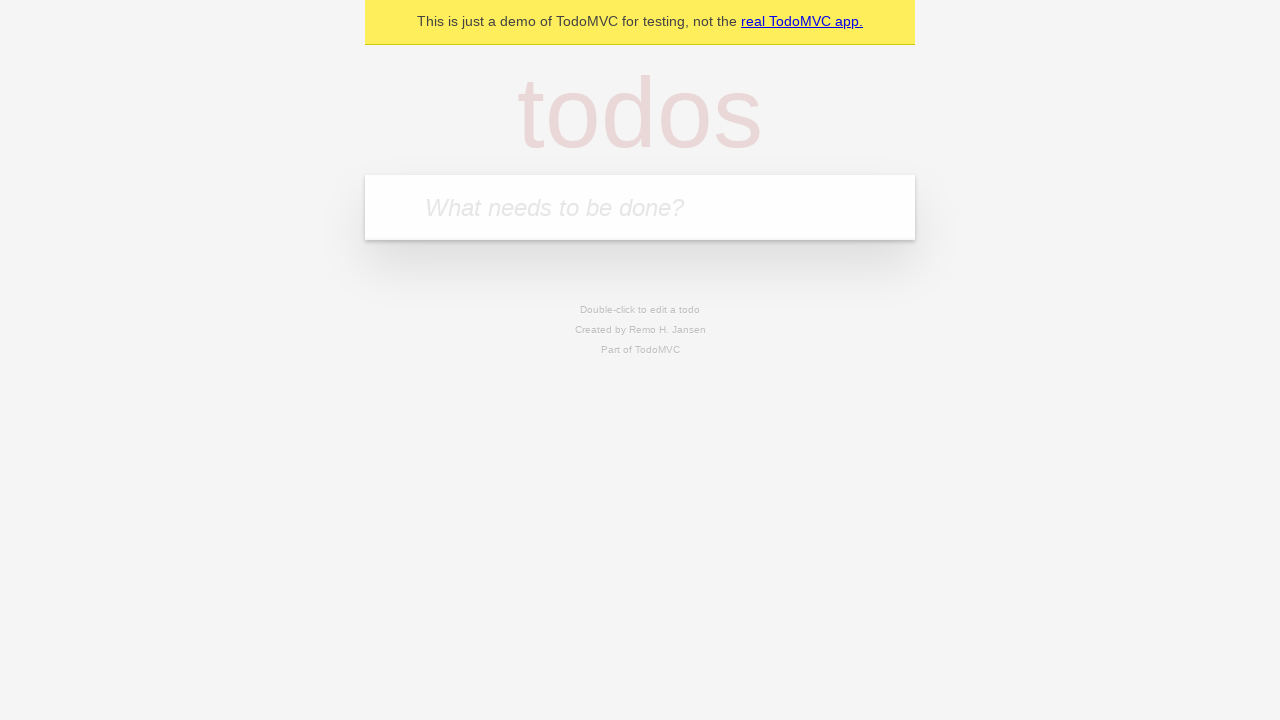

Filled new todo field with 'buy some cheese' on internal:attr=[placeholder="What needs to be done?"i]
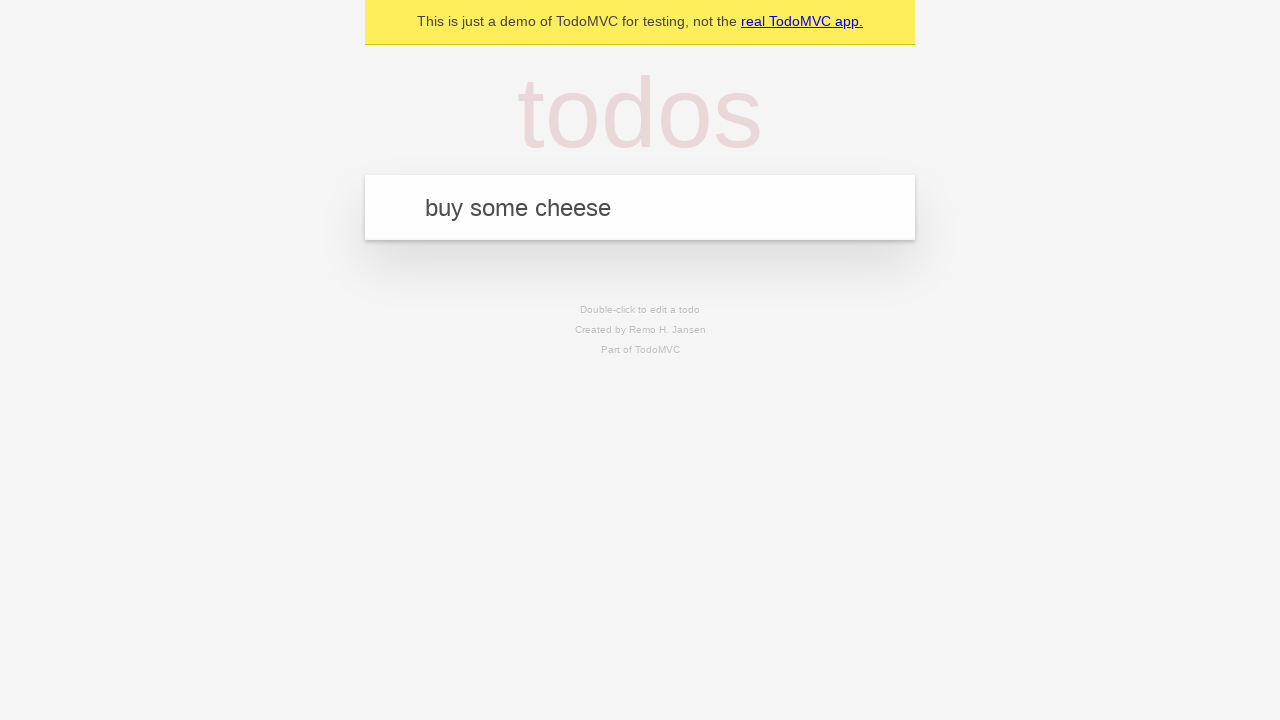

Pressed Enter to create todo: 'buy some cheese' on internal:attr=[placeholder="What needs to be done?"i]
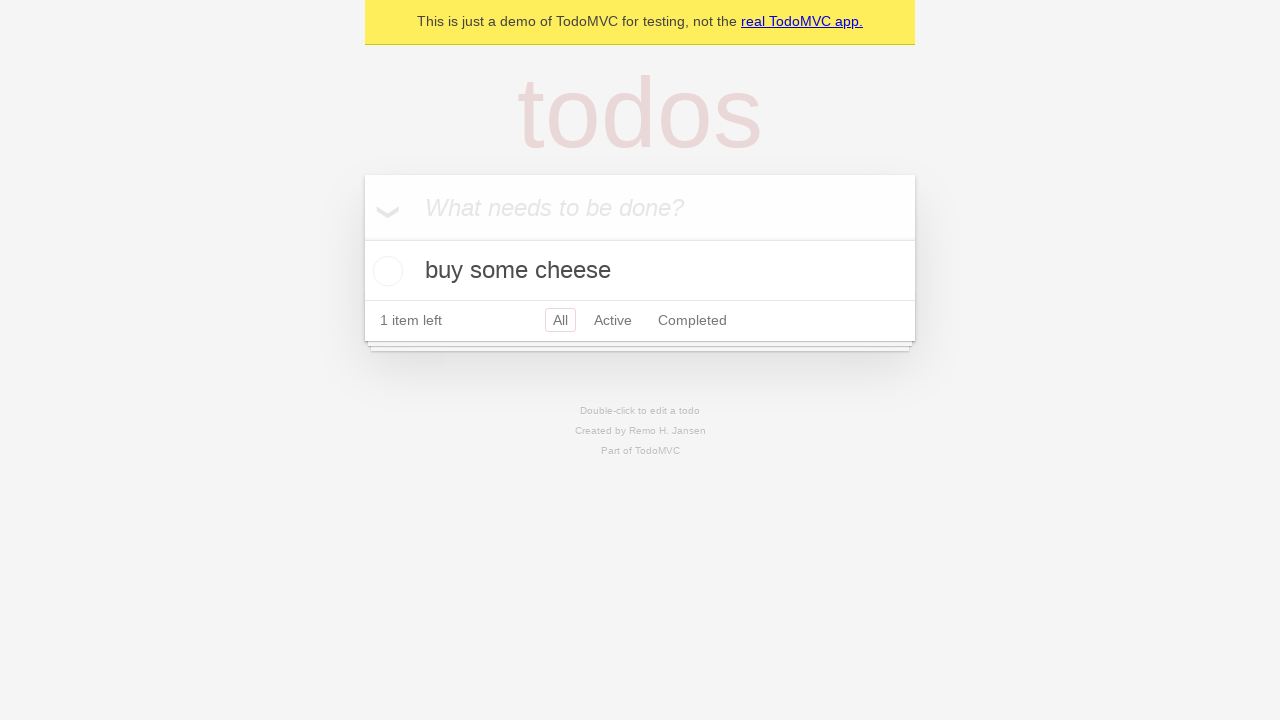

Filled new todo field with 'feed the cat' on internal:attr=[placeholder="What needs to be done?"i]
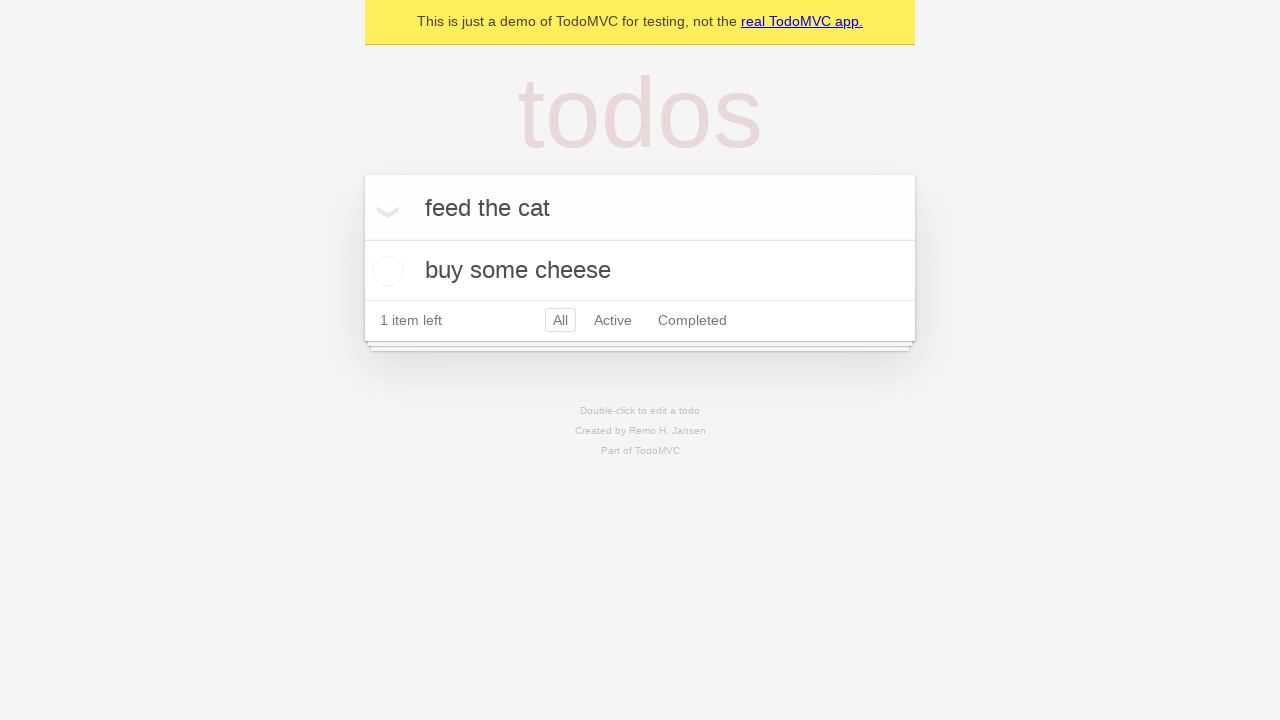

Pressed Enter to create todo: 'feed the cat' on internal:attr=[placeholder="What needs to be done?"i]
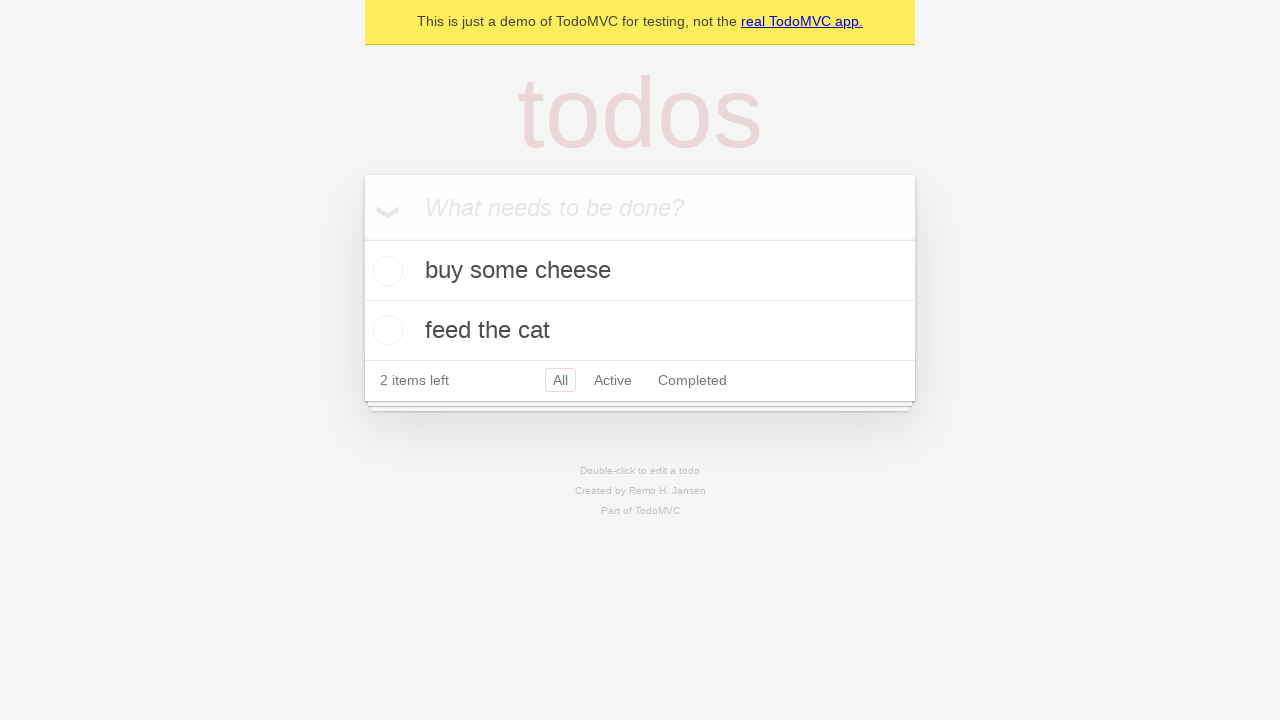

Filled new todo field with 'book a doctors appointment' on internal:attr=[placeholder="What needs to be done?"i]
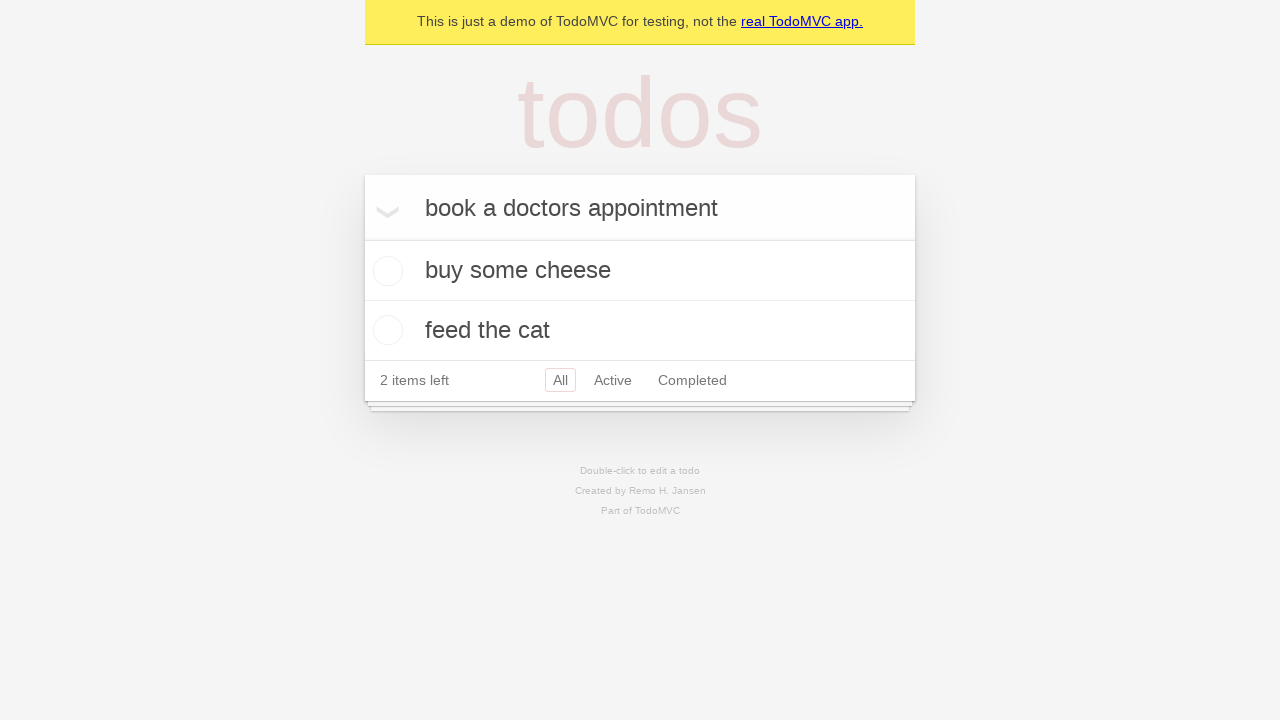

Pressed Enter to create todo: 'book a doctors appointment' on internal:attr=[placeholder="What needs to be done?"i]
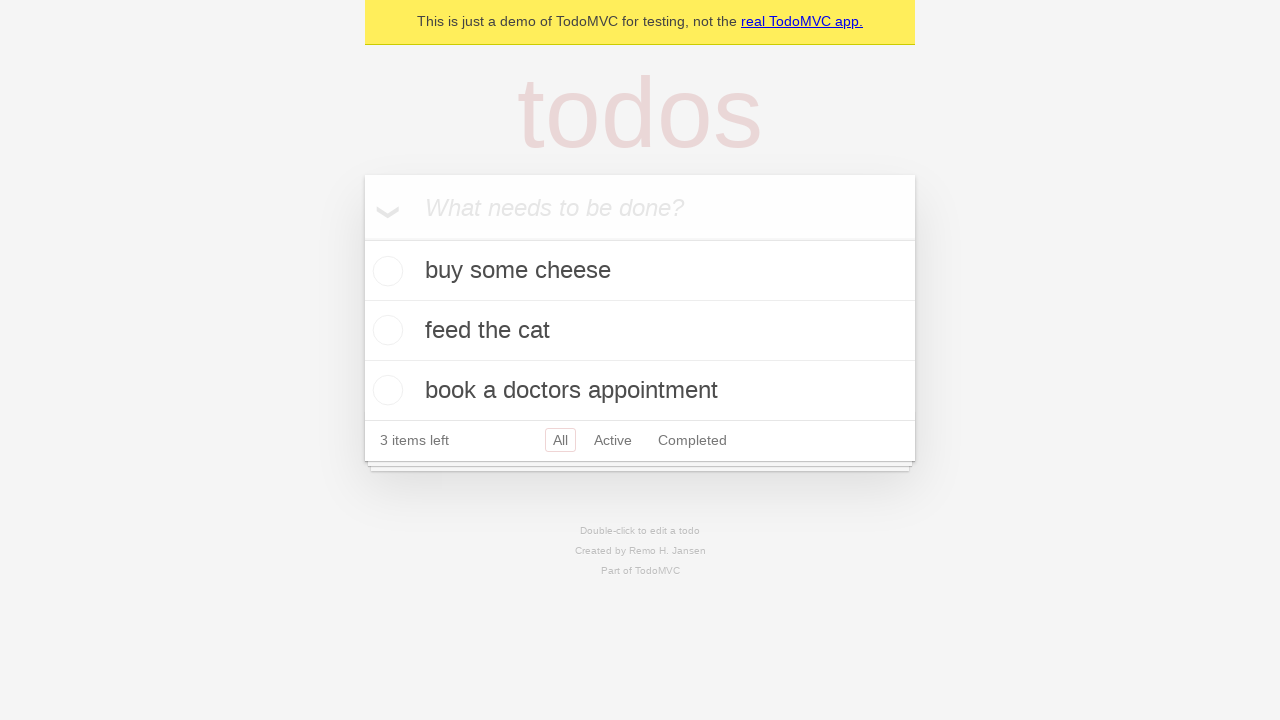

Located all todo items
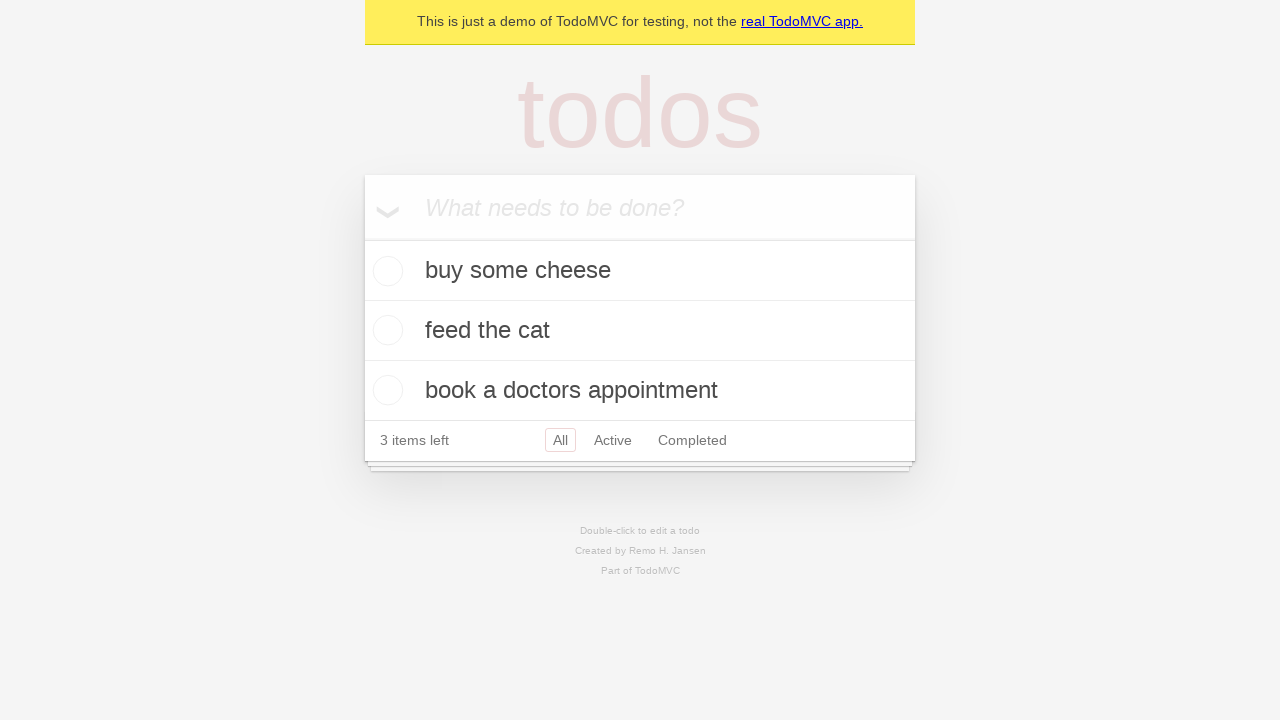

Selected second todo item
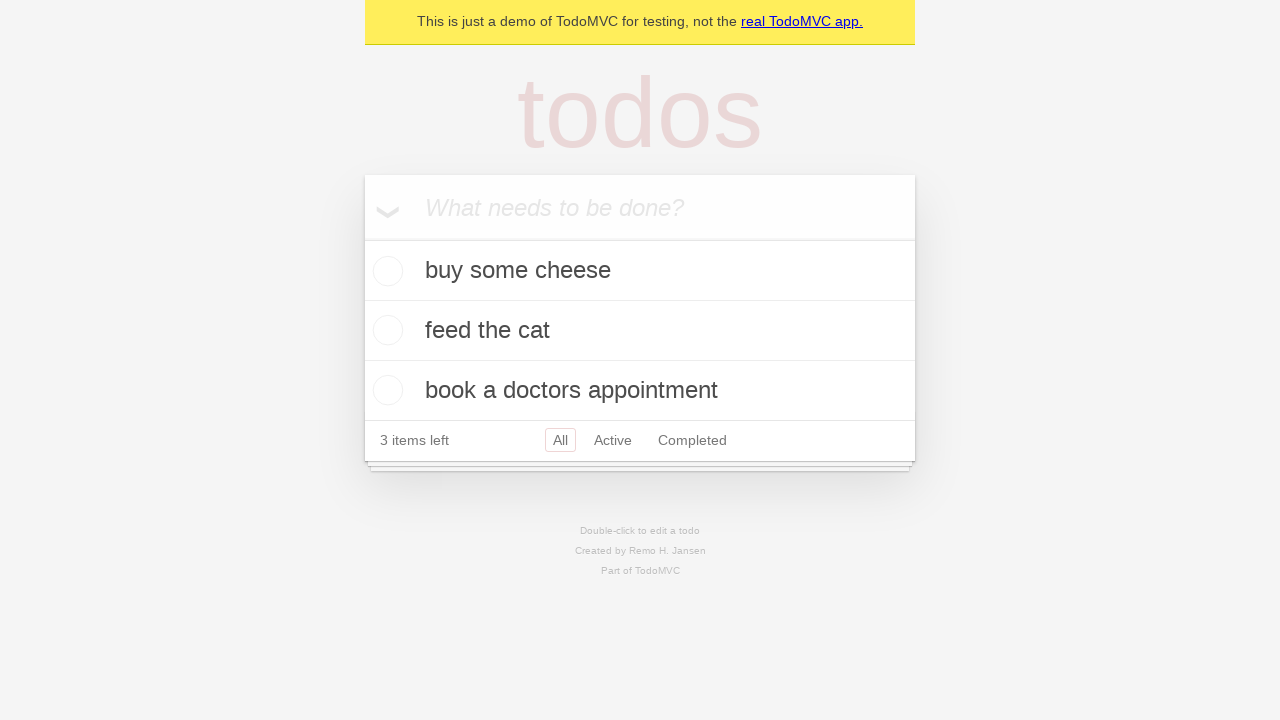

Double-clicked second todo to enter edit mode at (640, 331) on internal:testid=[data-testid="todo-item"s] >> nth=1
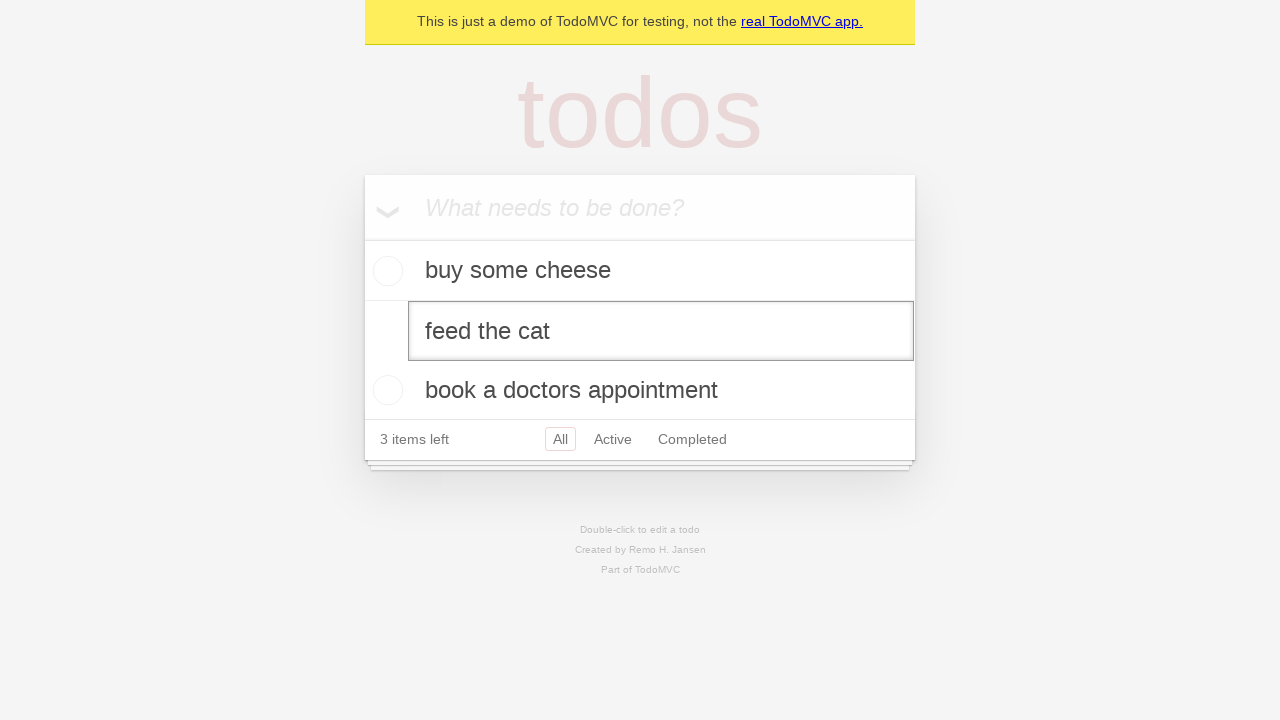

Filled edit field with new text 'buy some sausages' on internal:testid=[data-testid="todo-item"s] >> nth=1 >> internal:role=textbox[nam
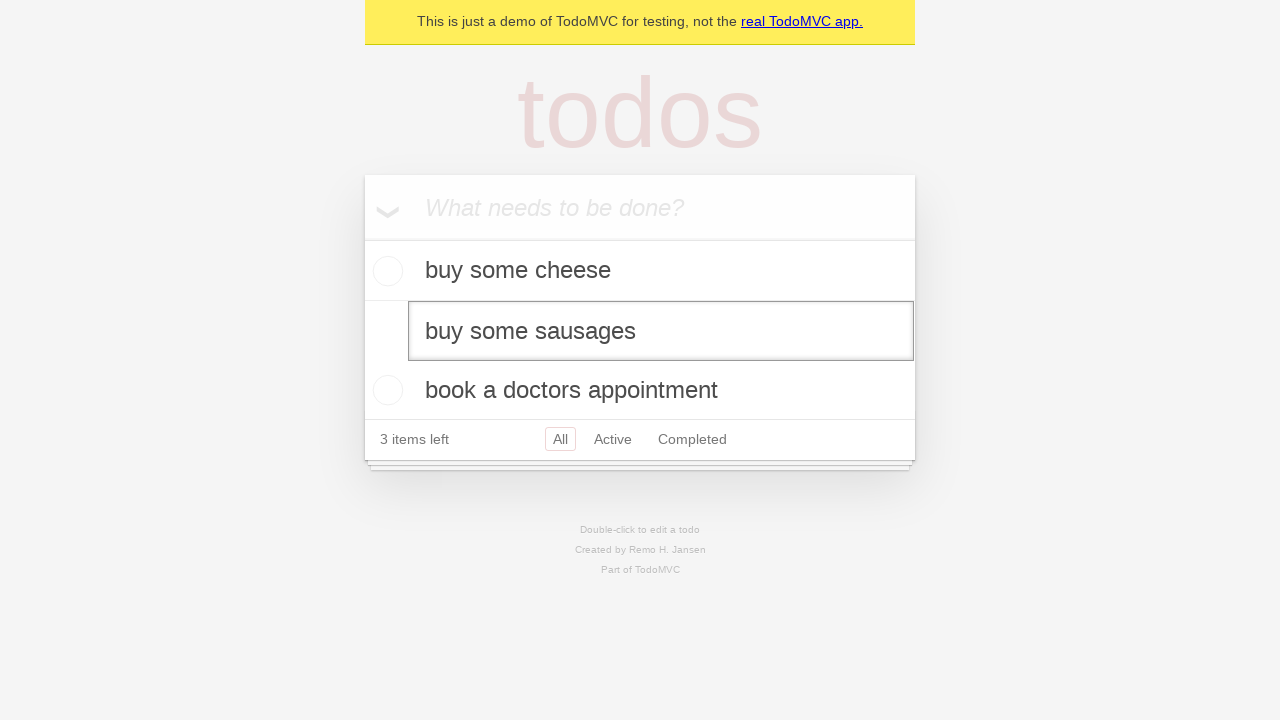

Pressed Enter to confirm edited todo text on internal:testid=[data-testid="todo-item"s] >> nth=1 >> internal:role=textbox[nam
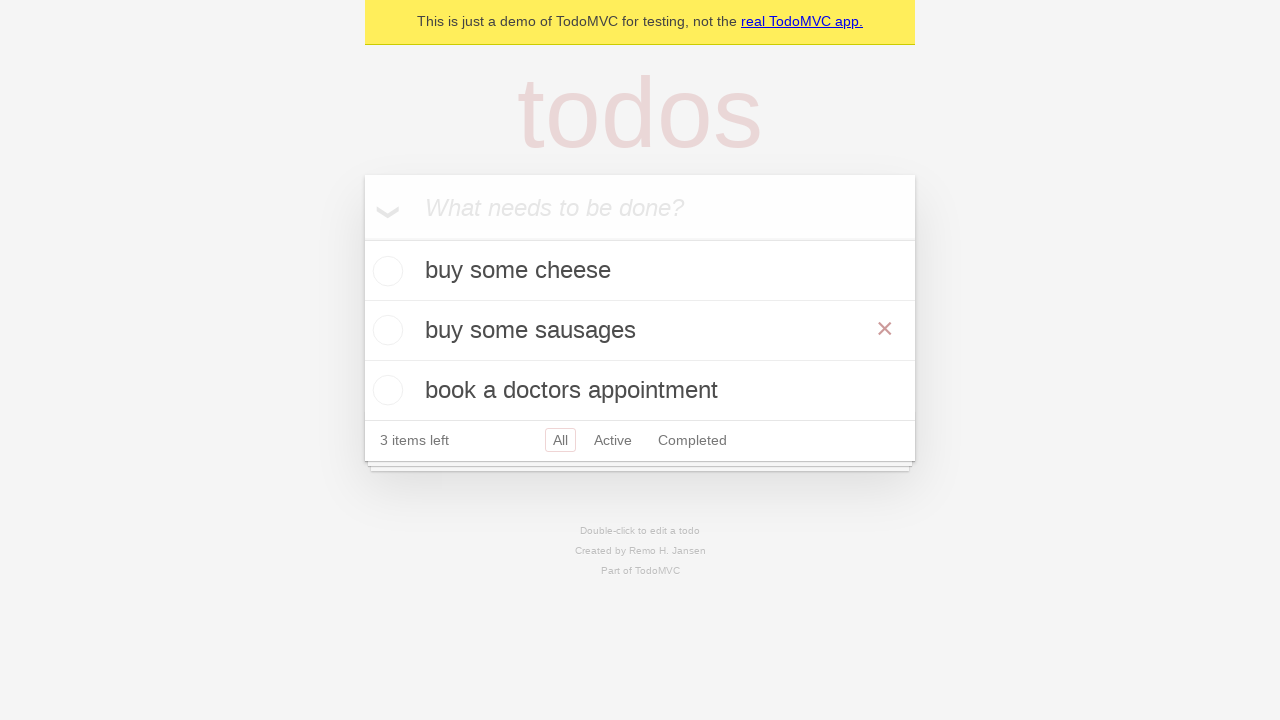

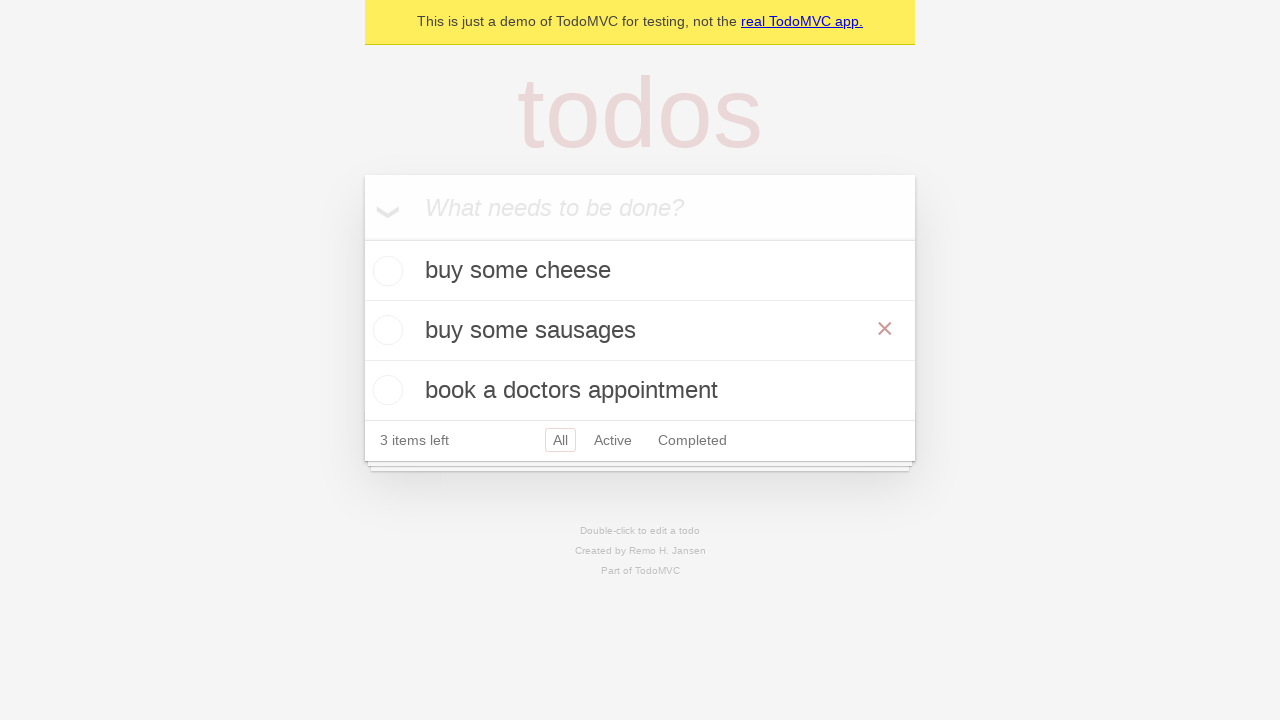